Tests that a todo item is removed when edited to an empty string.

Starting URL: https://demo.playwright.dev/todomvc

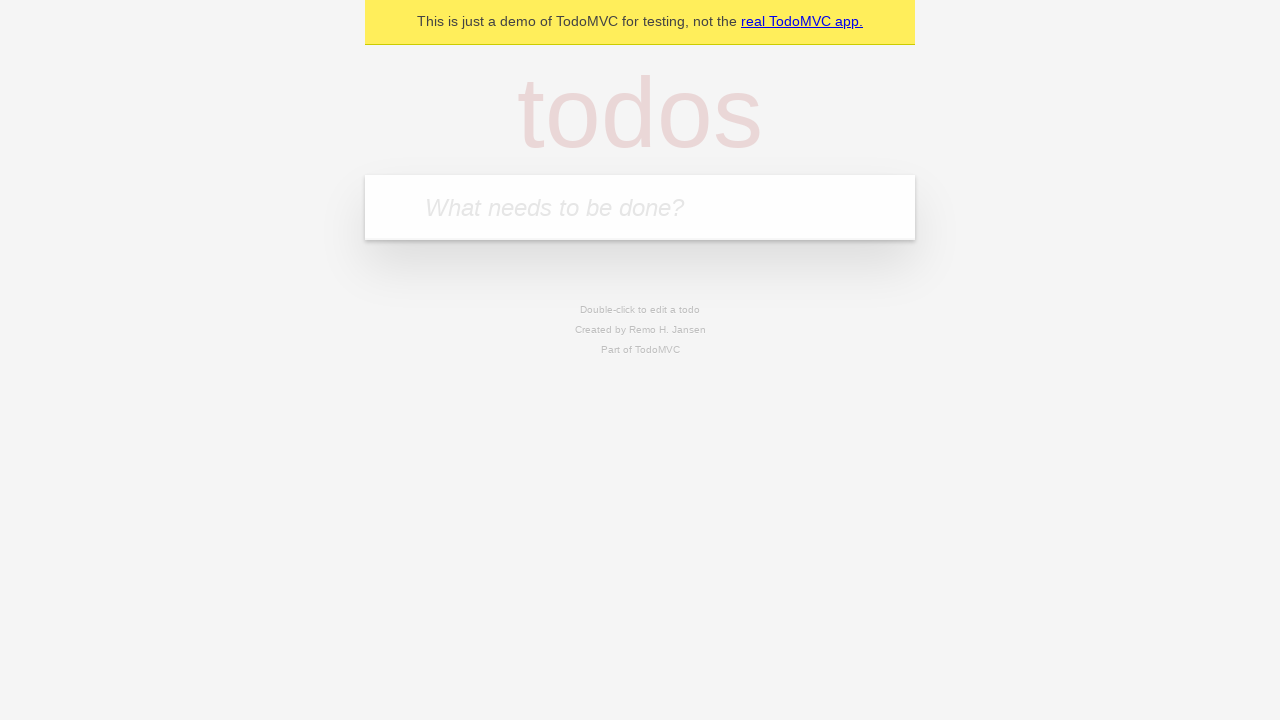

Filled new todo field with 'buy some cheese' on internal:attr=[placeholder="What needs to be done?"i]
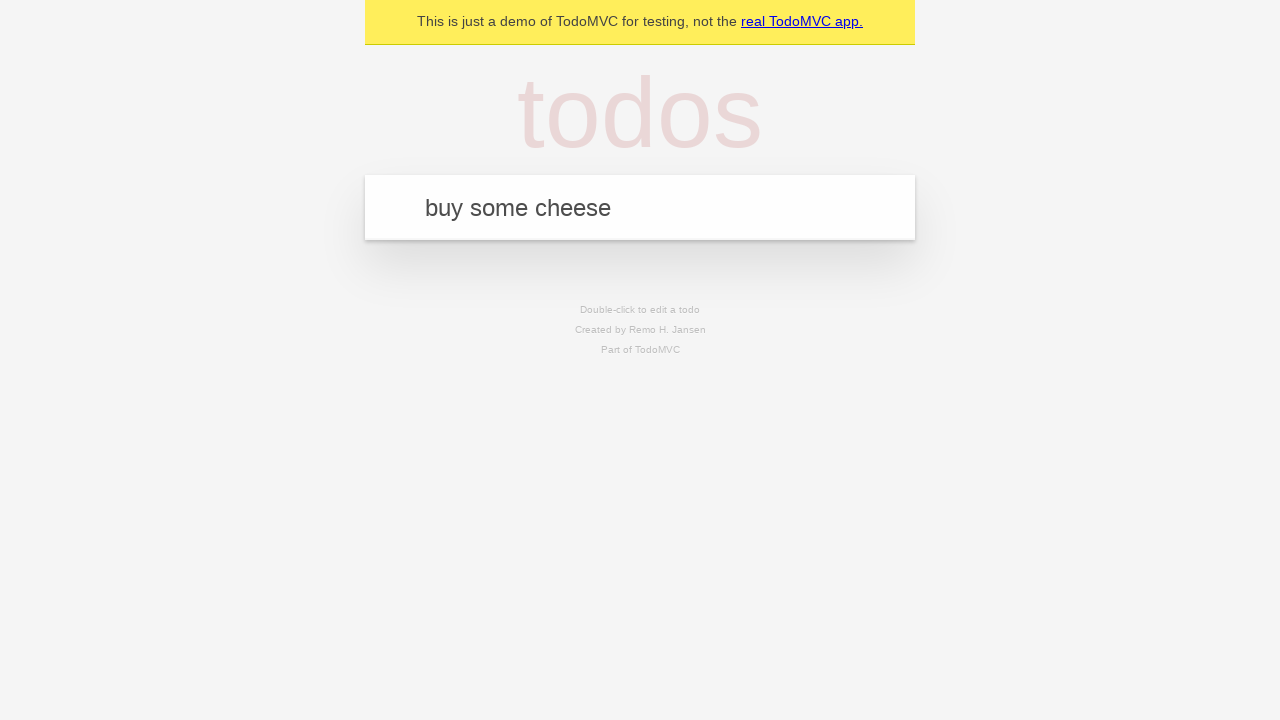

Pressed Enter to add todo item 'buy some cheese' on internal:attr=[placeholder="What needs to be done?"i]
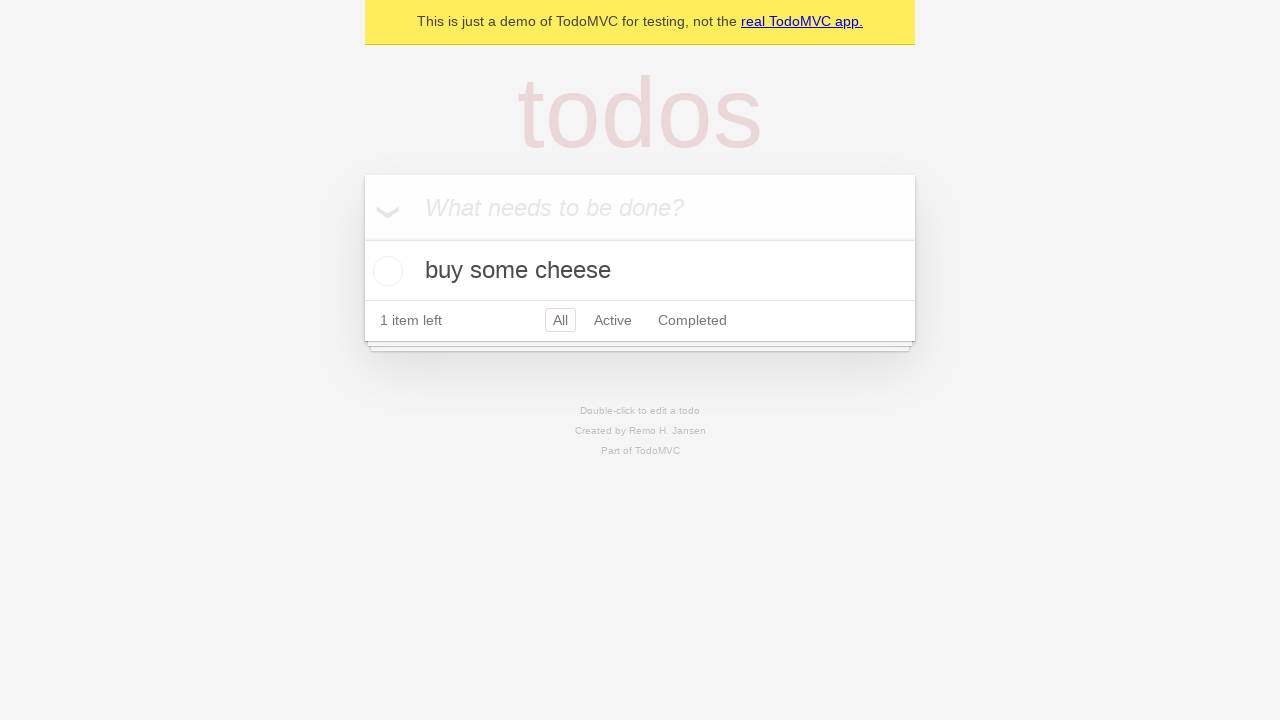

Filled new todo field with 'feed the cat' on internal:attr=[placeholder="What needs to be done?"i]
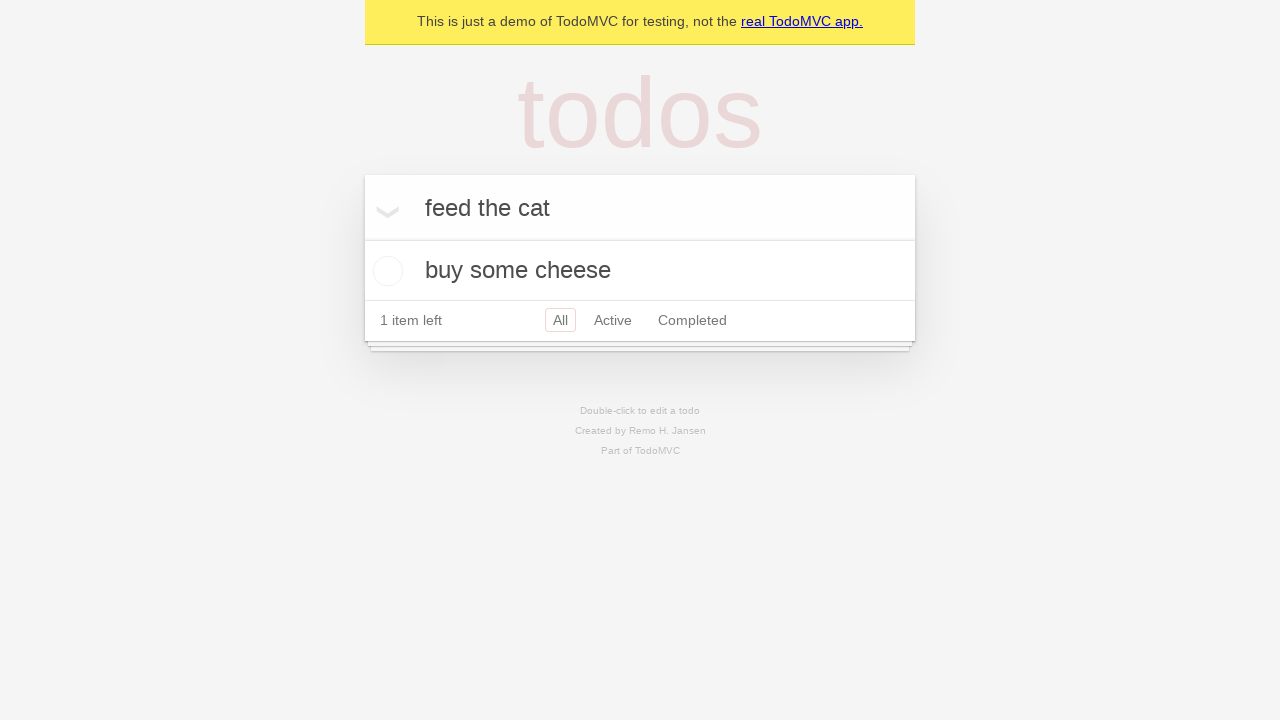

Pressed Enter to add todo item 'feed the cat' on internal:attr=[placeholder="What needs to be done?"i]
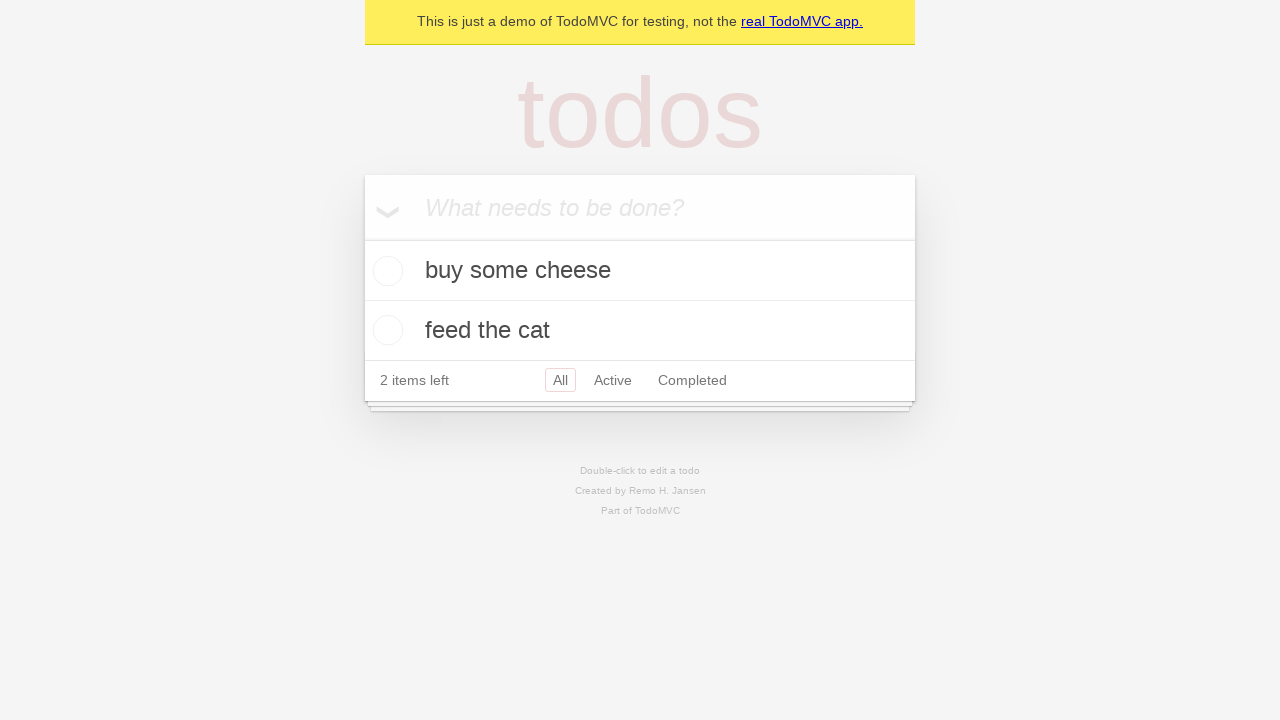

Filled new todo field with 'book a doctors appointment' on internal:attr=[placeholder="What needs to be done?"i]
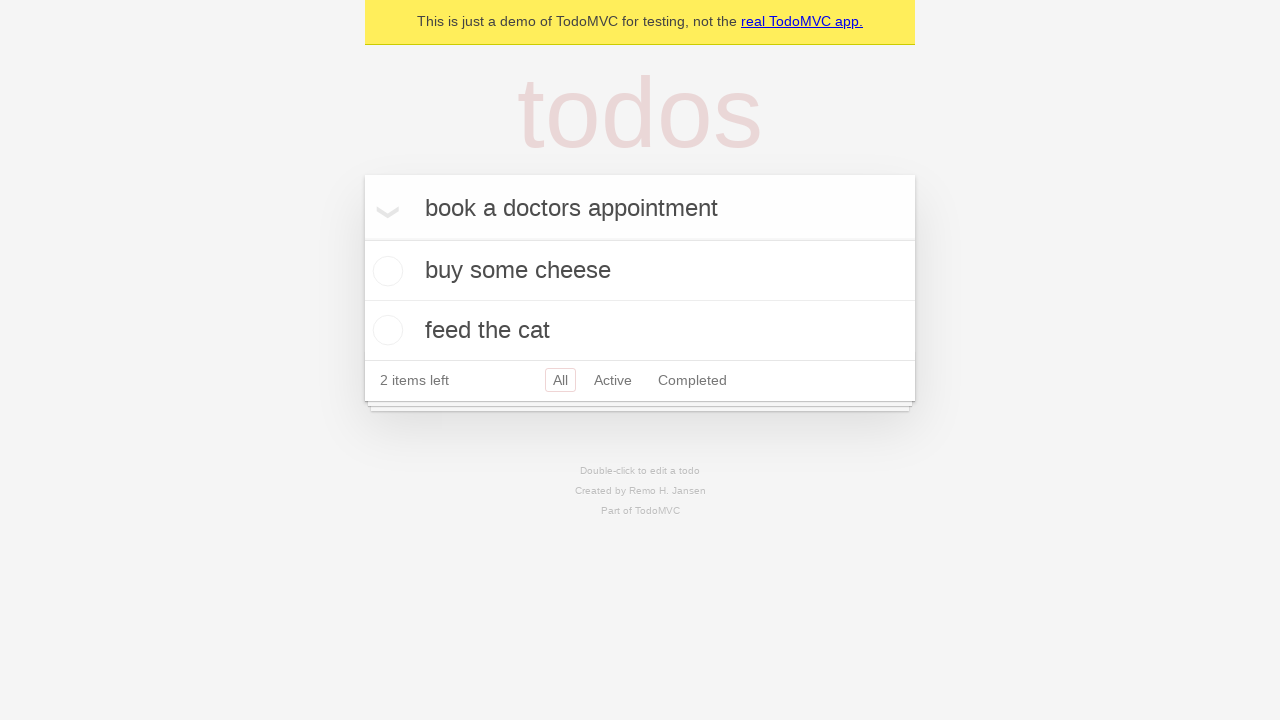

Pressed Enter to add todo item 'book a doctors appointment' on internal:attr=[placeholder="What needs to be done?"i]
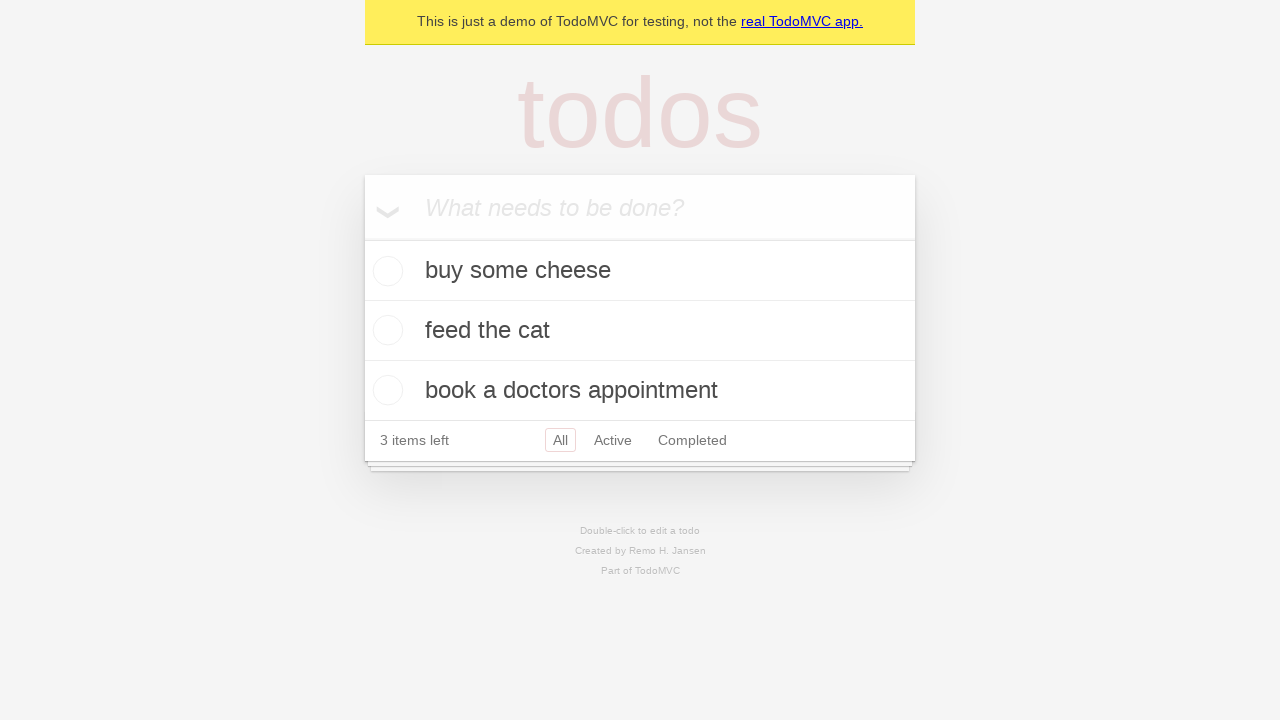

Double-clicked the second todo item to enter edit mode at (640, 331) on internal:testid=[data-testid="todo-item"s] >> nth=1
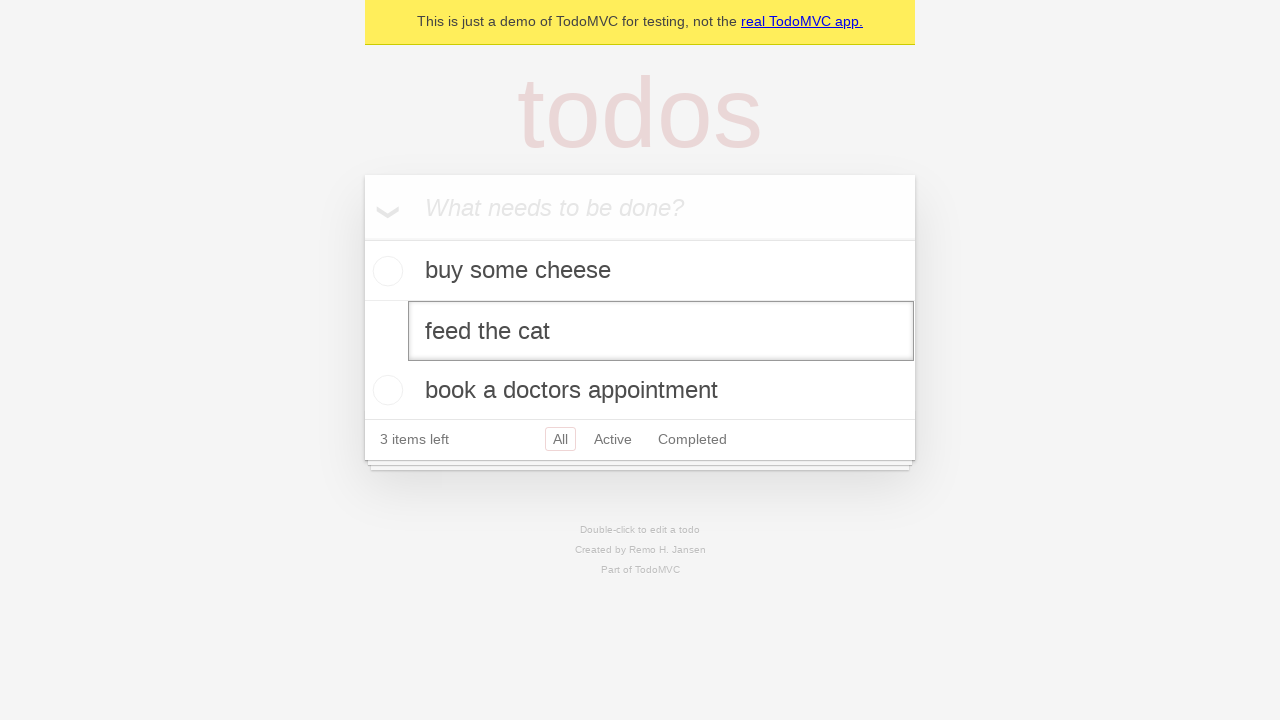

Cleared the text in the edit field on internal:testid=[data-testid="todo-item"s] >> nth=1 >> internal:role=textbox[nam
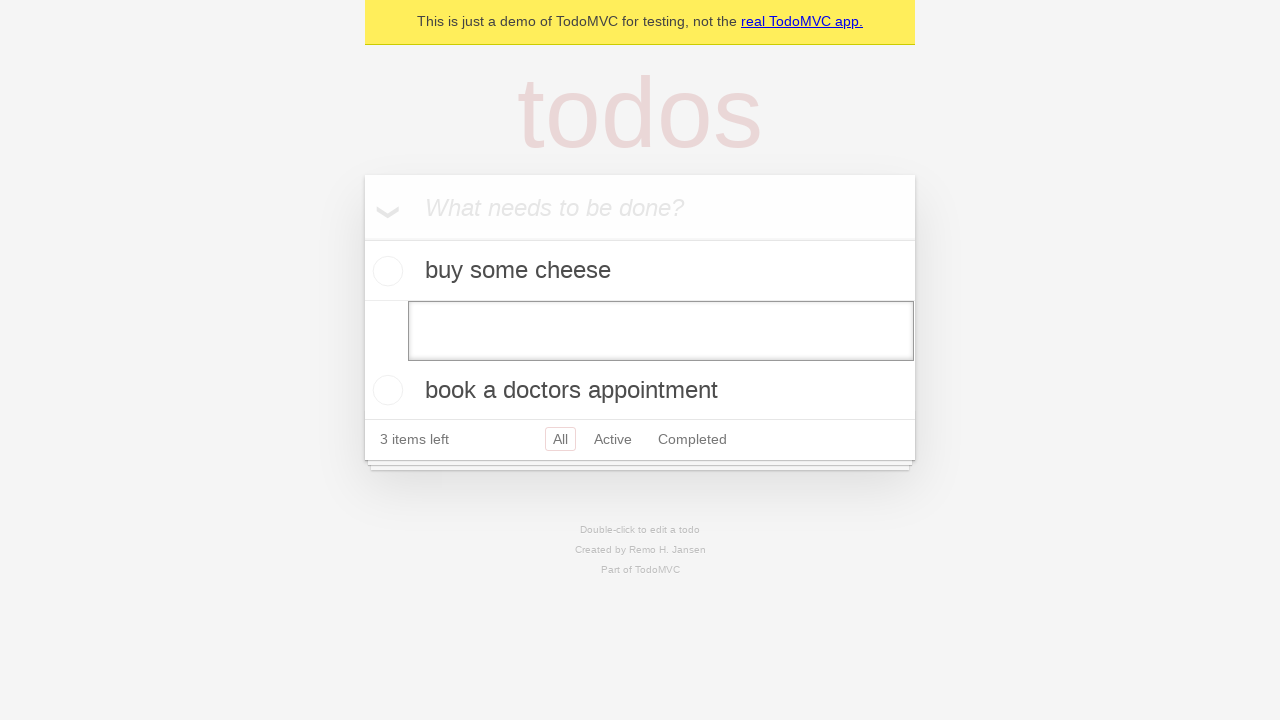

Pressed Enter to confirm deletion of empty todo item on internal:testid=[data-testid="todo-item"s] >> nth=1 >> internal:role=textbox[nam
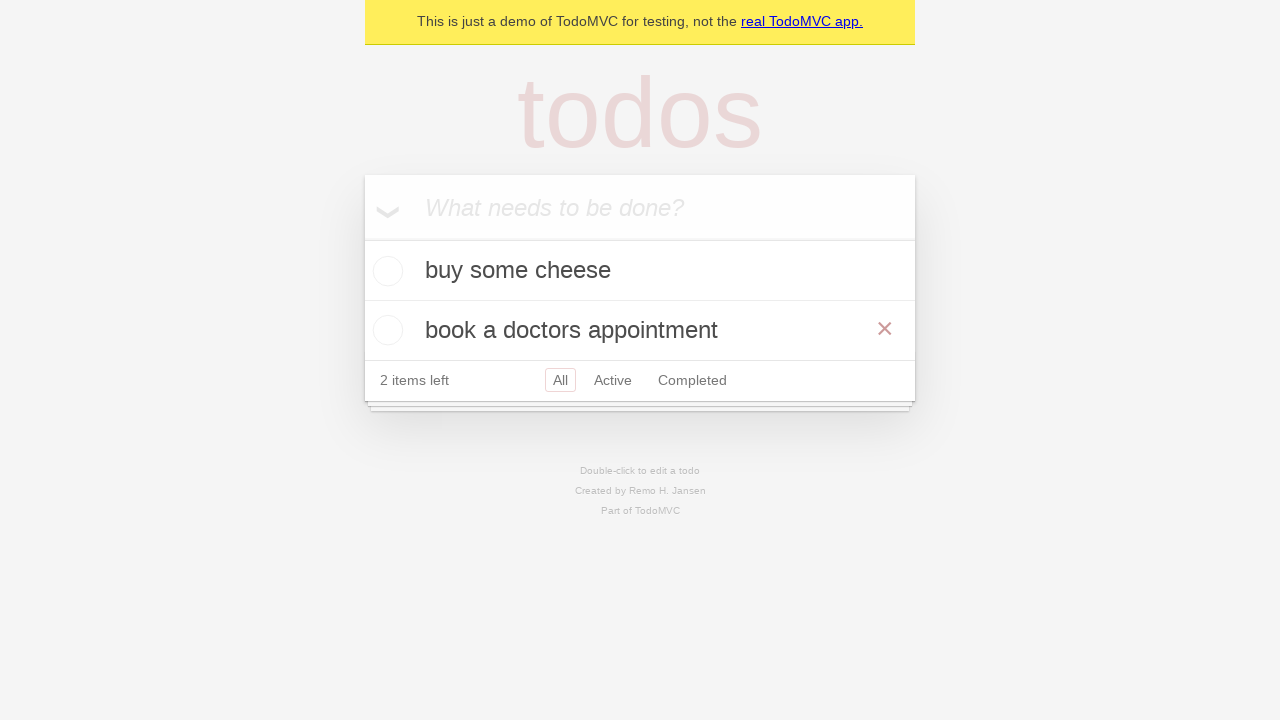

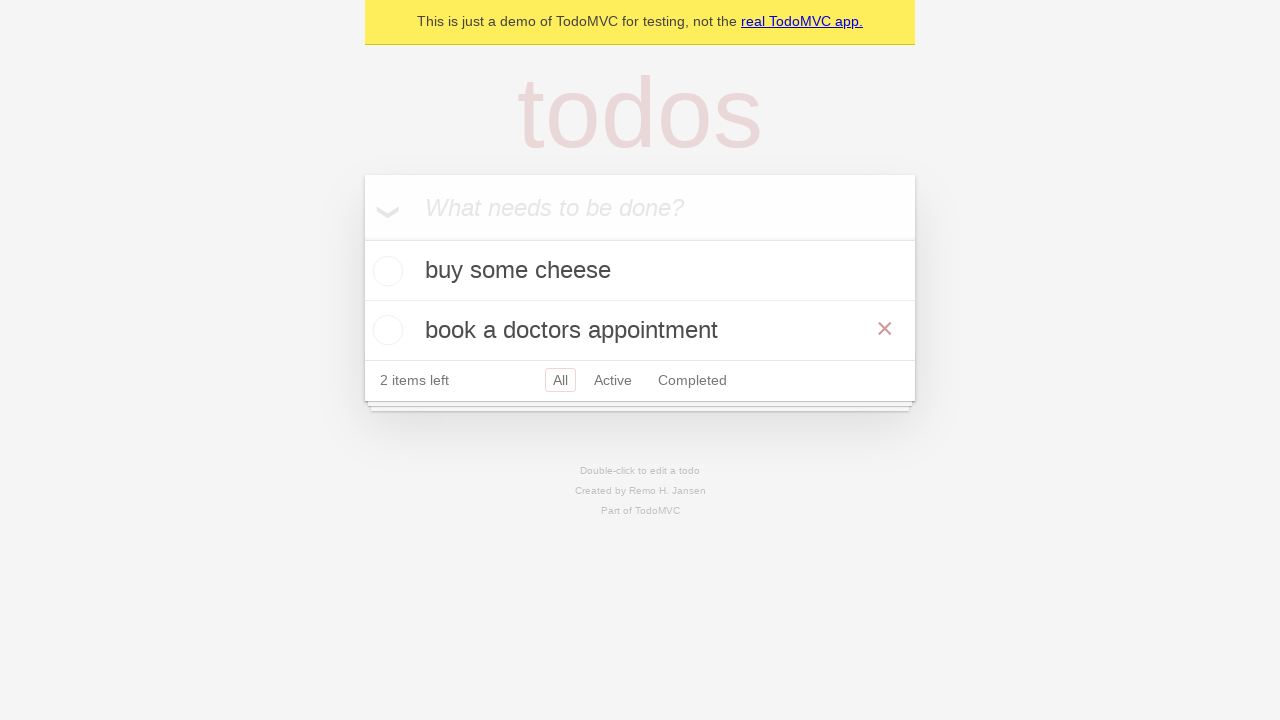